Tests mouse hover functionality by hovering over the Contribute menu and clicking on a Documentation submenu item

Starting URL: https://jqueryui.com/droppable/

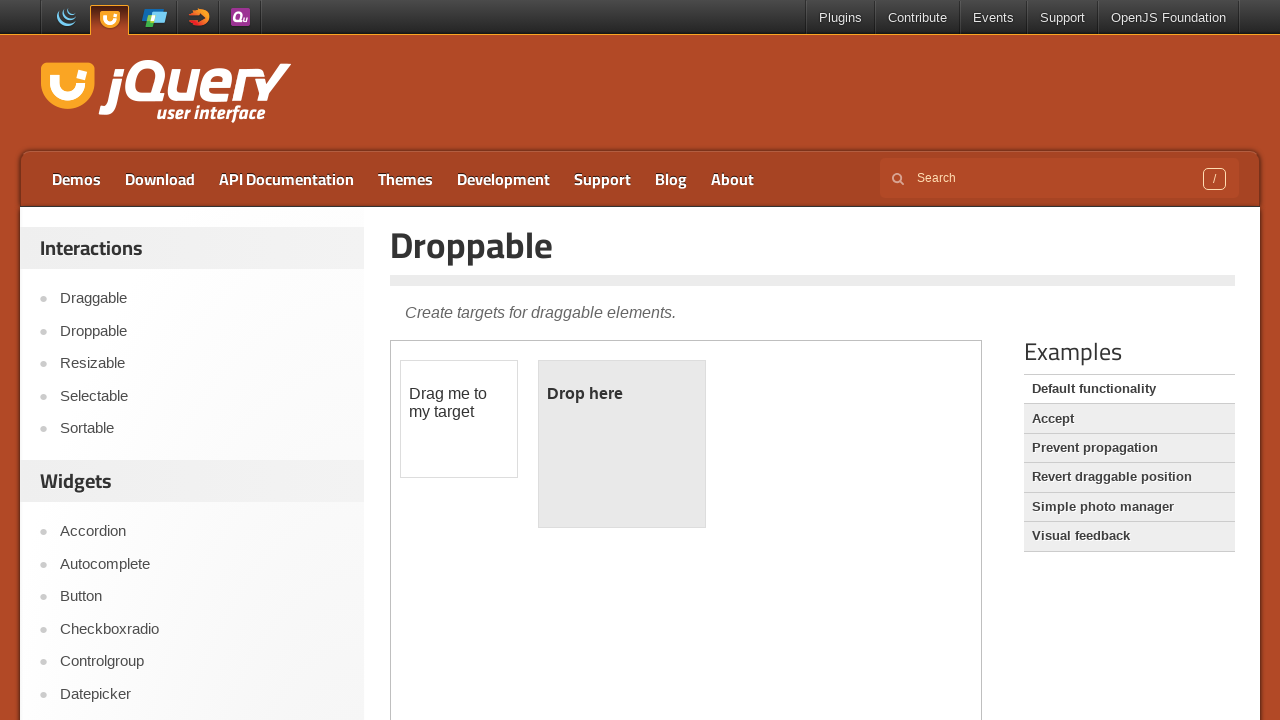

Located the Contribute menu element
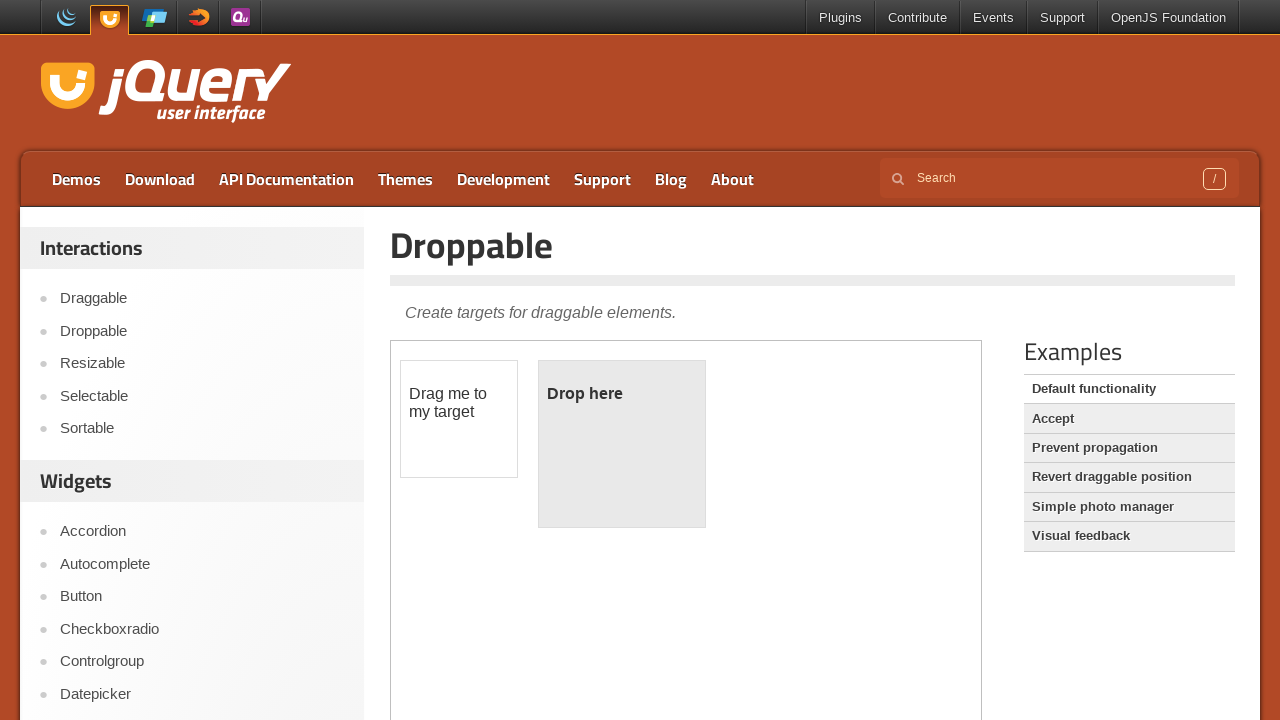

Hovered over the Contribute menu at (918, 18) on xpath=//*[@id="global-nav"]/nav/div/ul[2]/li[2]/a
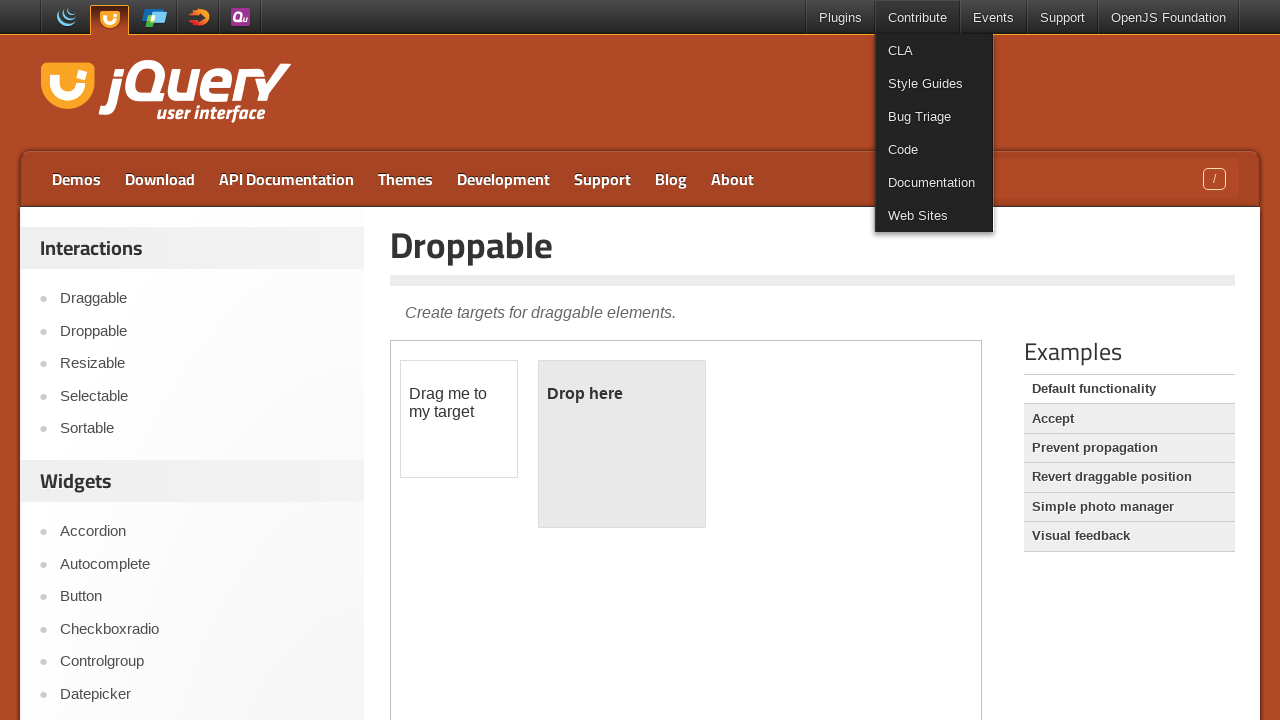

Waited for submenu to appear
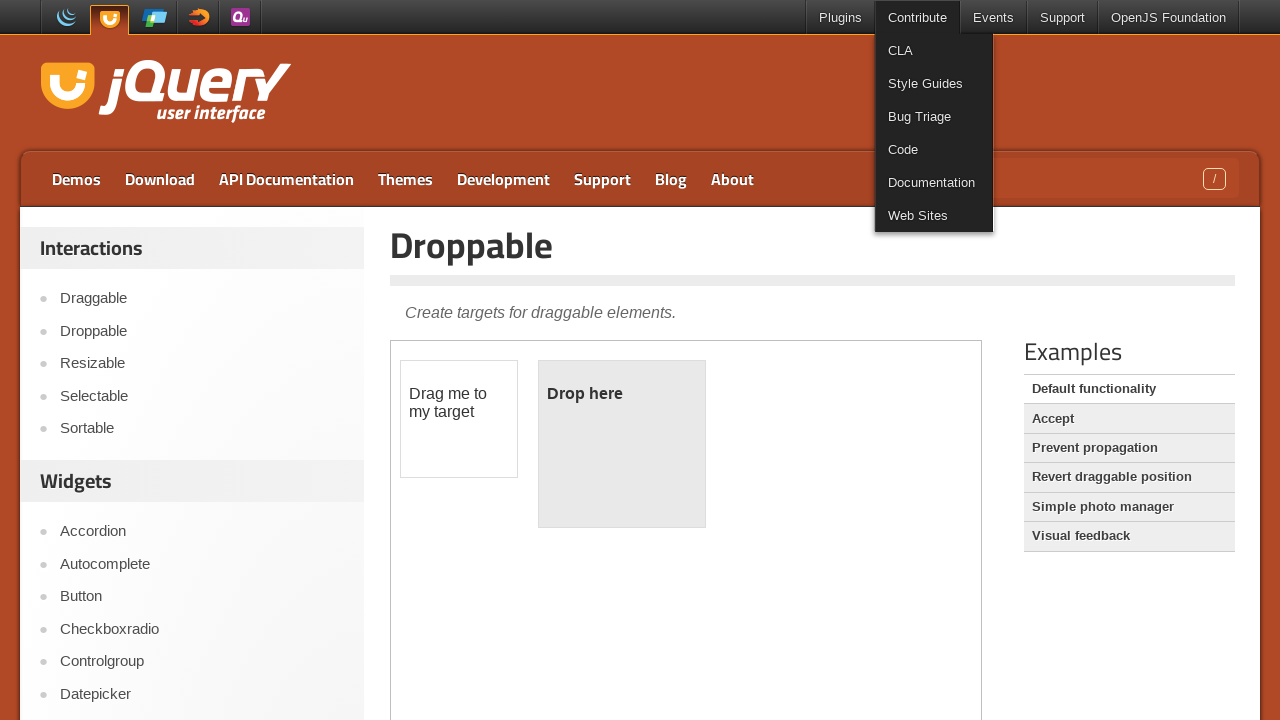

Located the Documentation submenu item
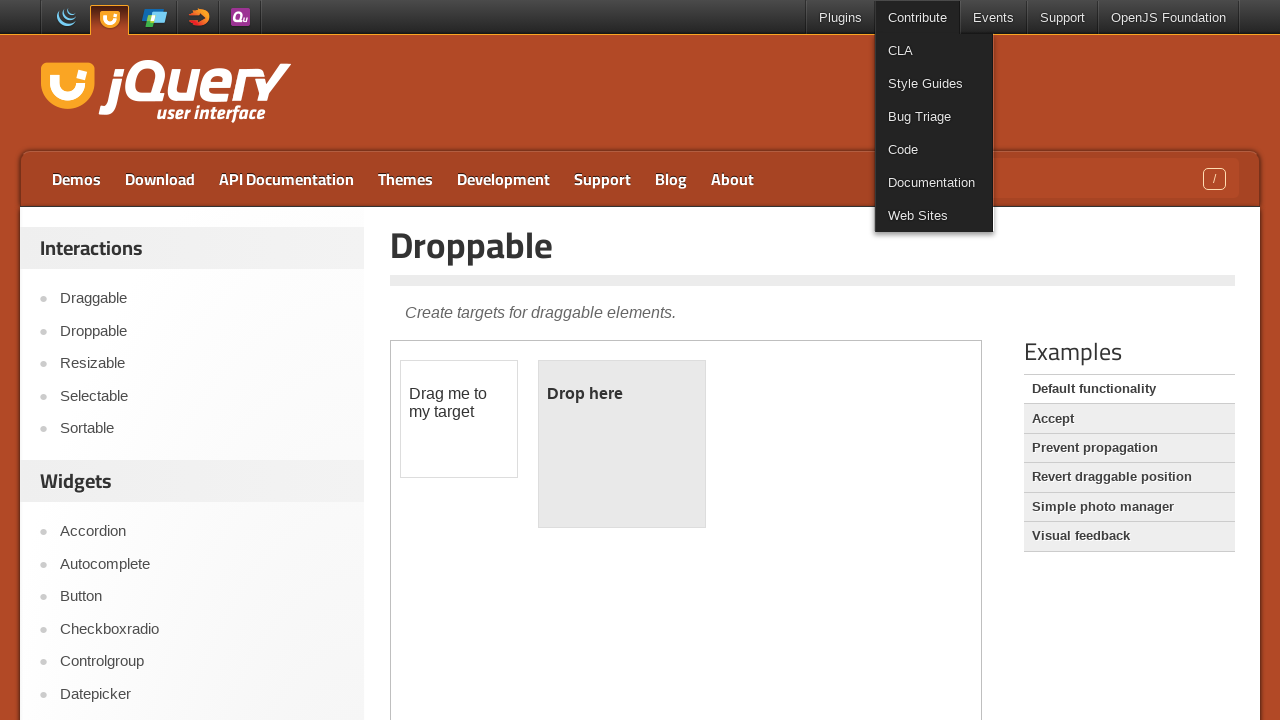

Clicked the Documentation submenu item at (934, 182) on xpath=//*[@id="global-nav"]/nav/div/ul[2]/li[2]/ul/li[5]/a
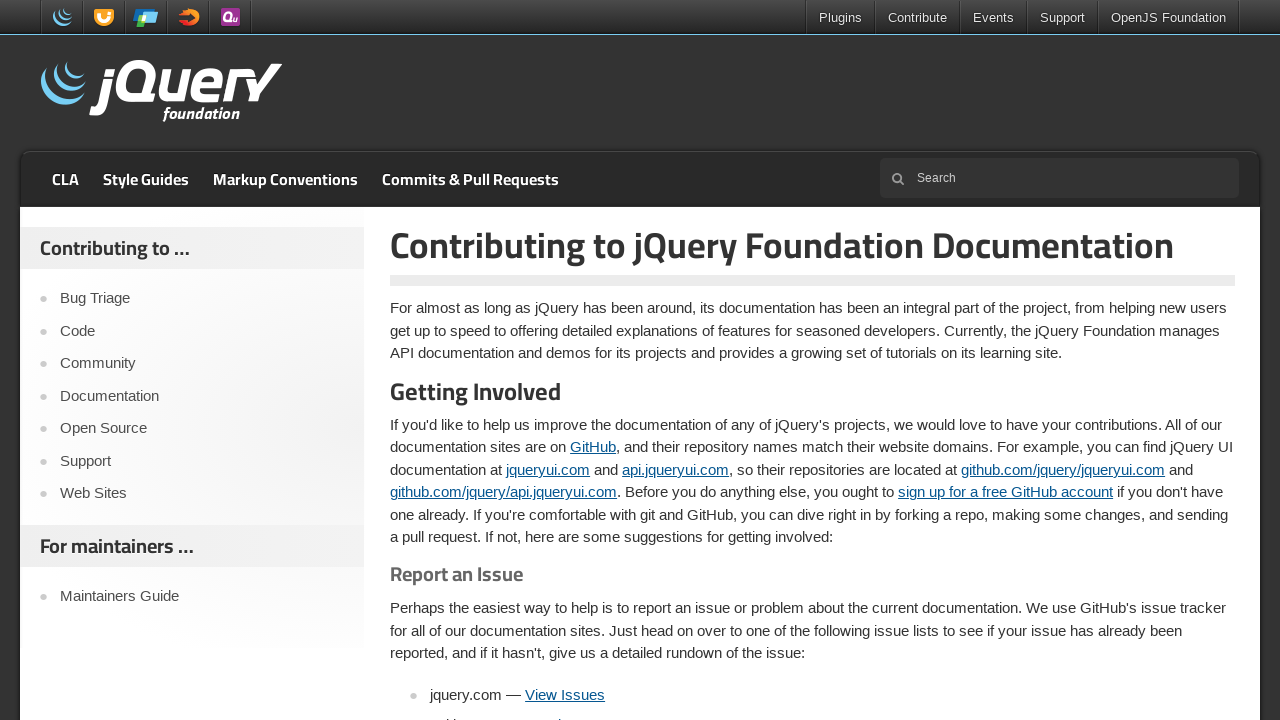

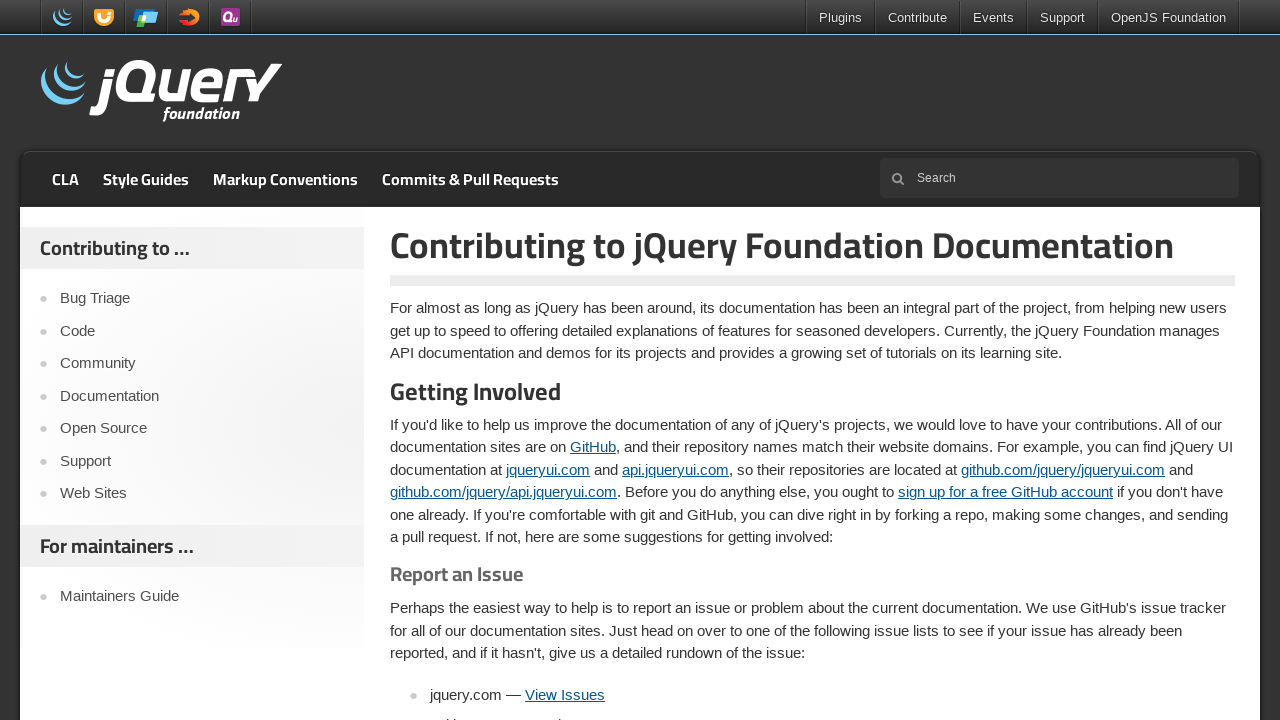